Tests state dropdown functionality by selecting options using visible text, value attribute, and index, then verifies the final selection is California.

Starting URL: https://practice.cydeo.com/dropdown

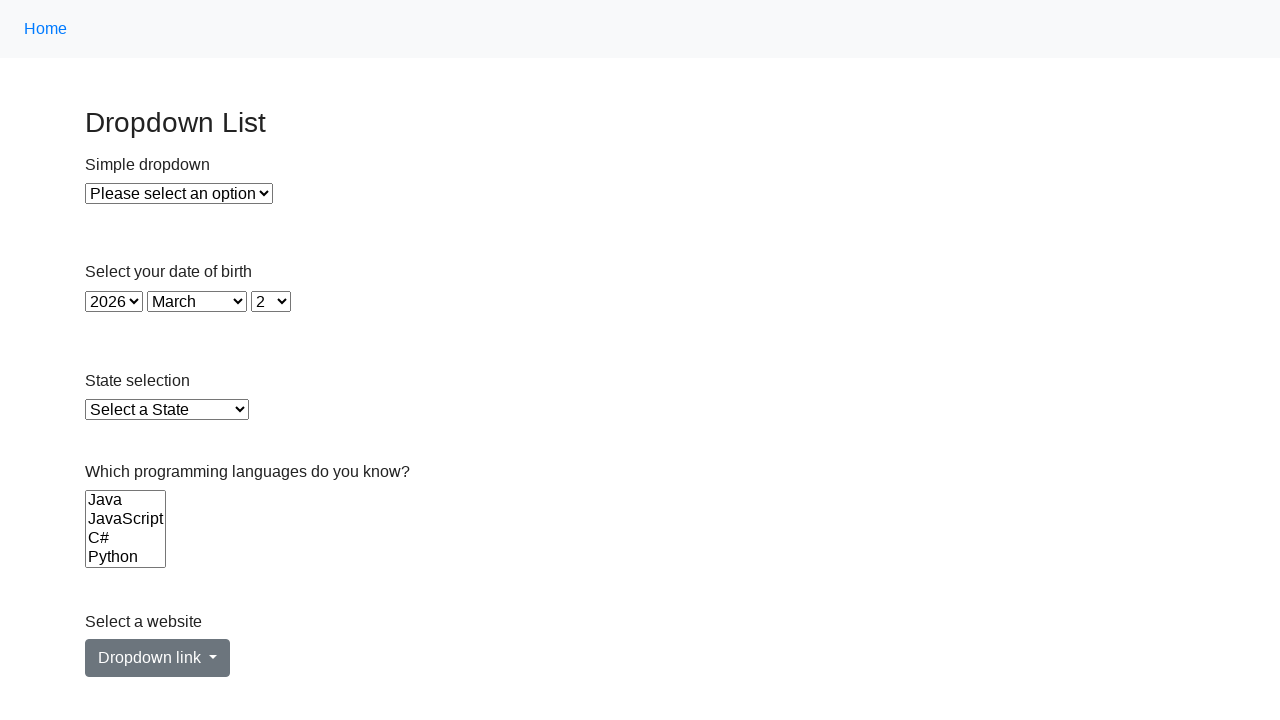

Located state dropdown element
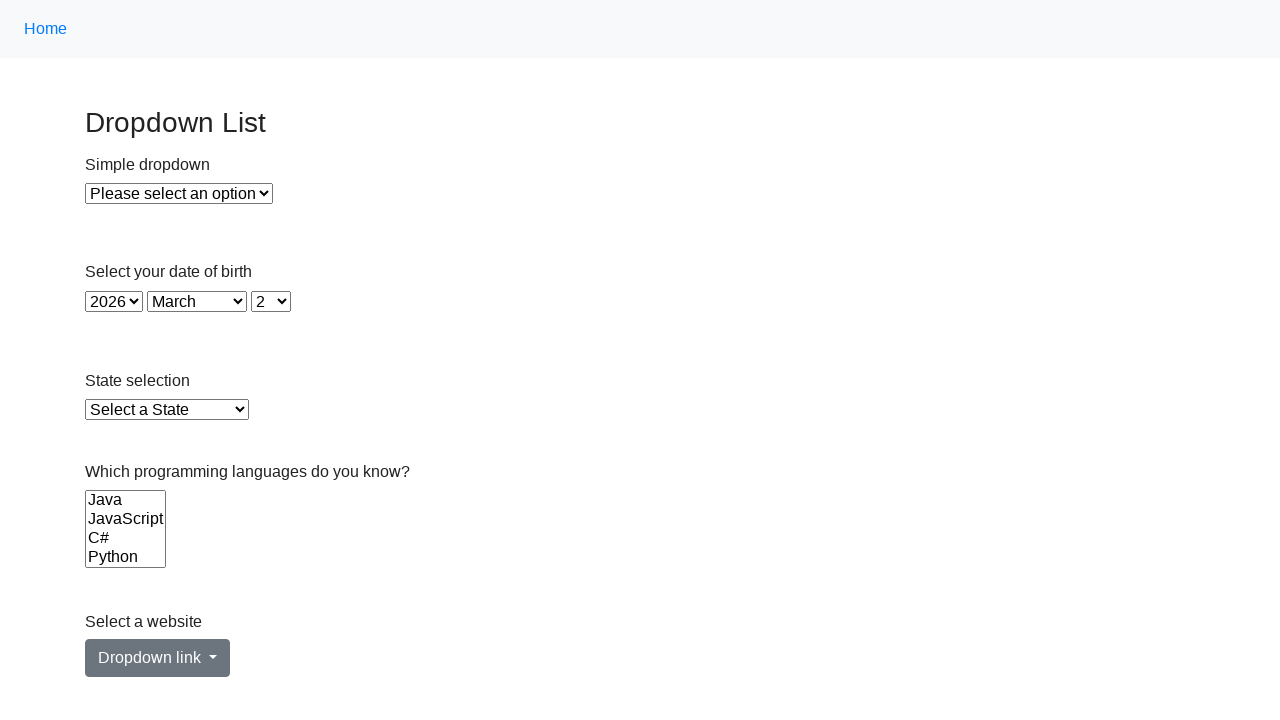

Selected Illinois from dropdown using visible text on #state
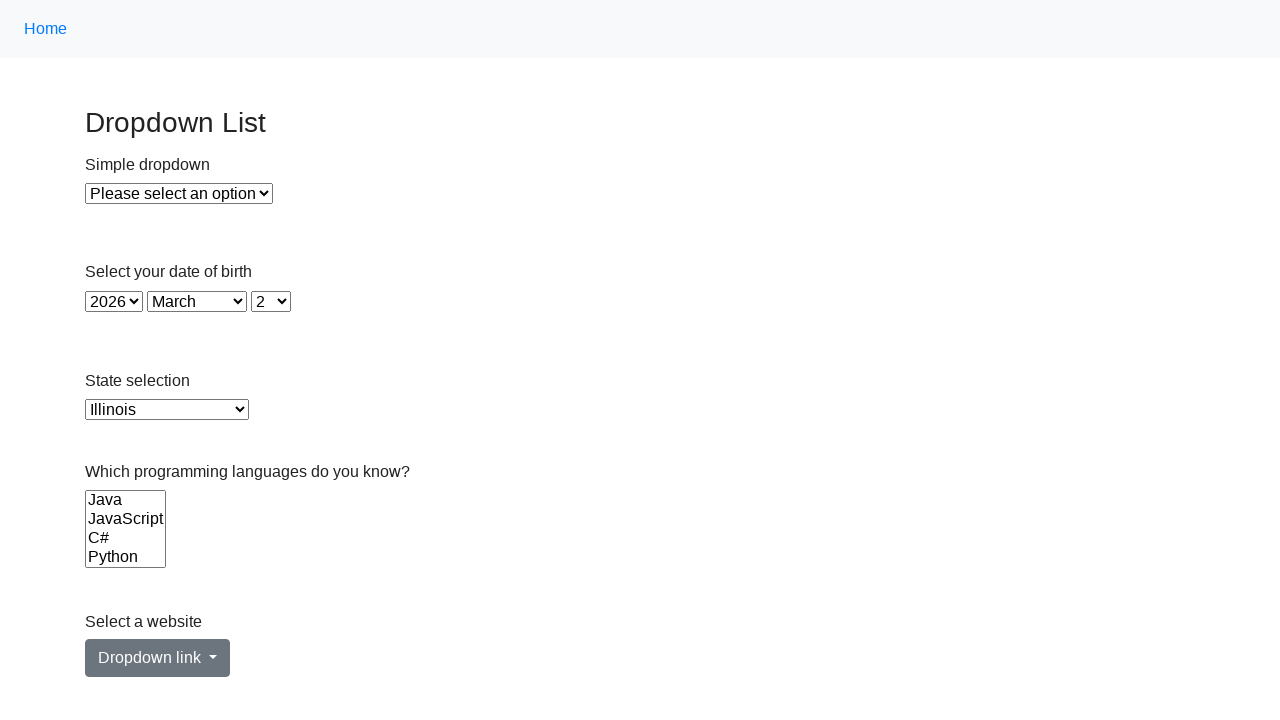

Selected Virginia from dropdown using value attribute 'VA' on #state
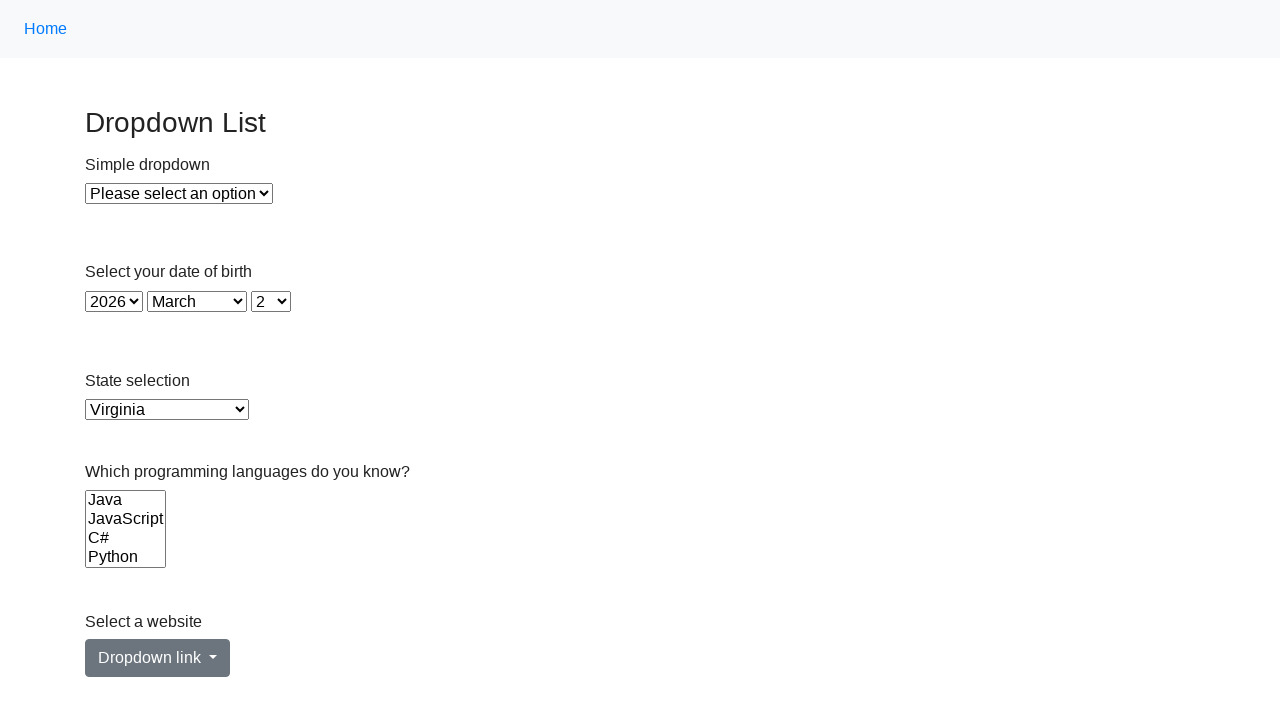

Selected California from dropdown using index 5 on #state
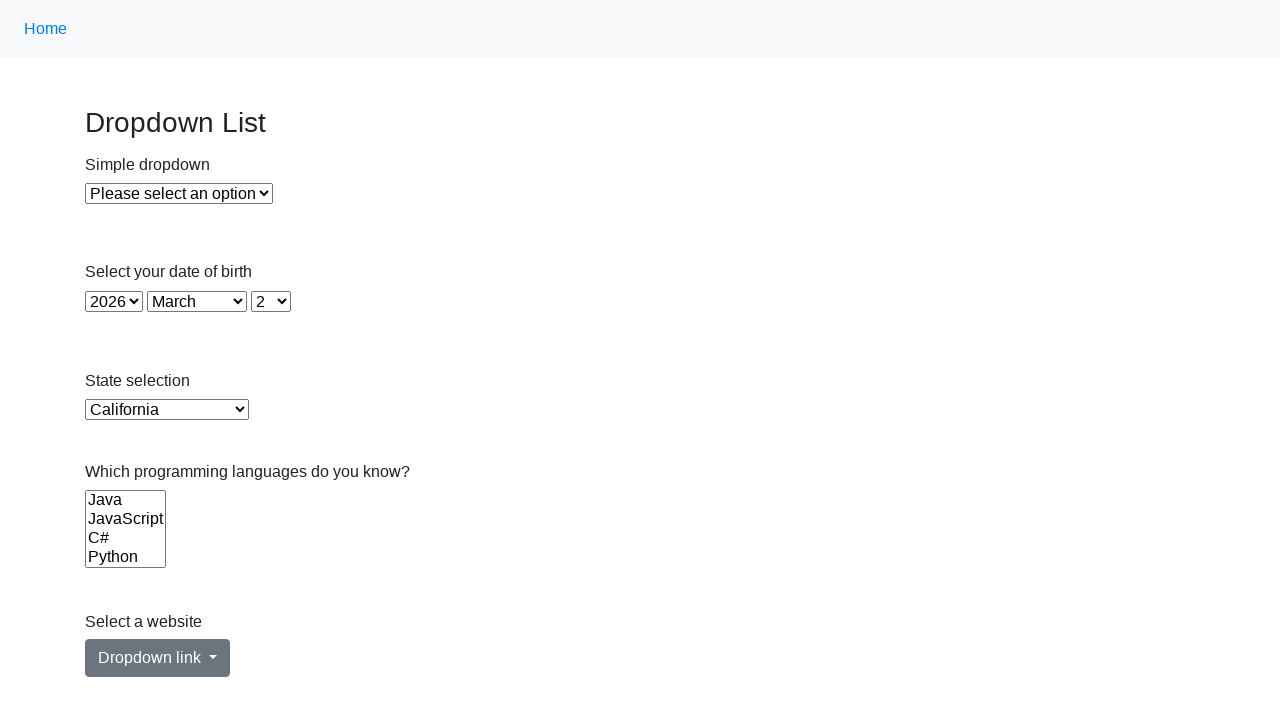

Retrieved selected dropdown value to verify
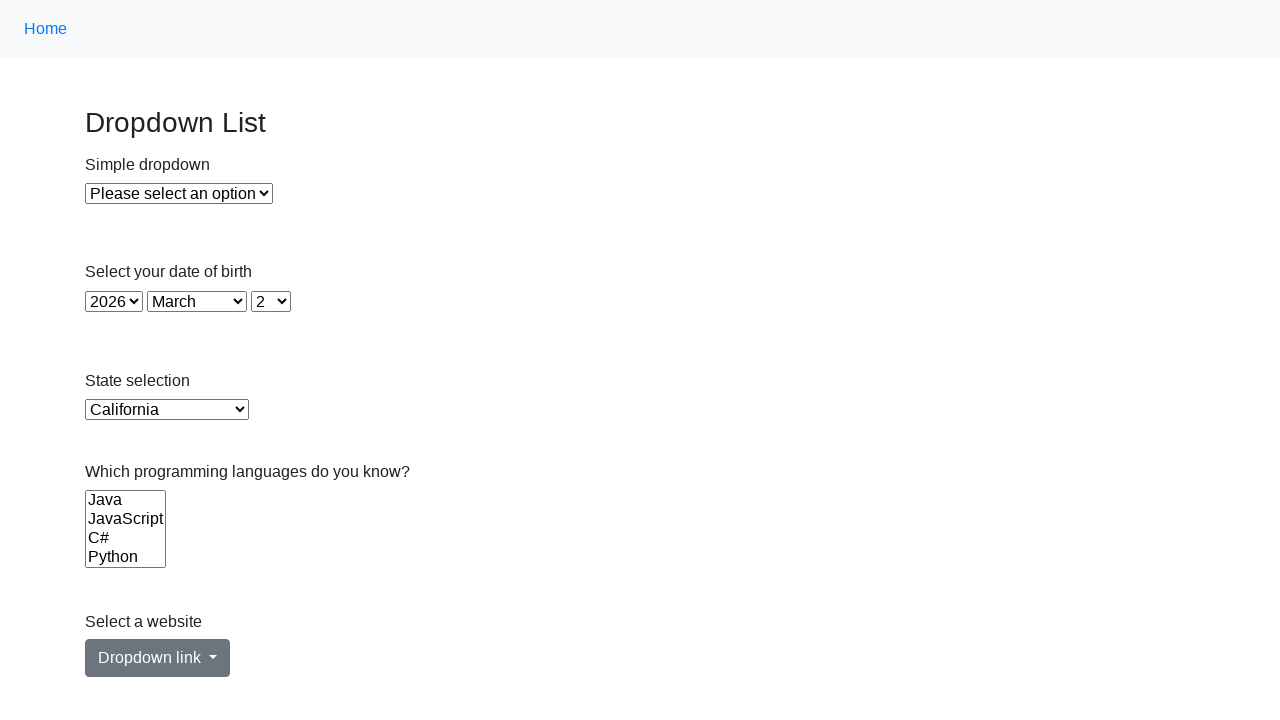

Verified final selection is California - assertion passed
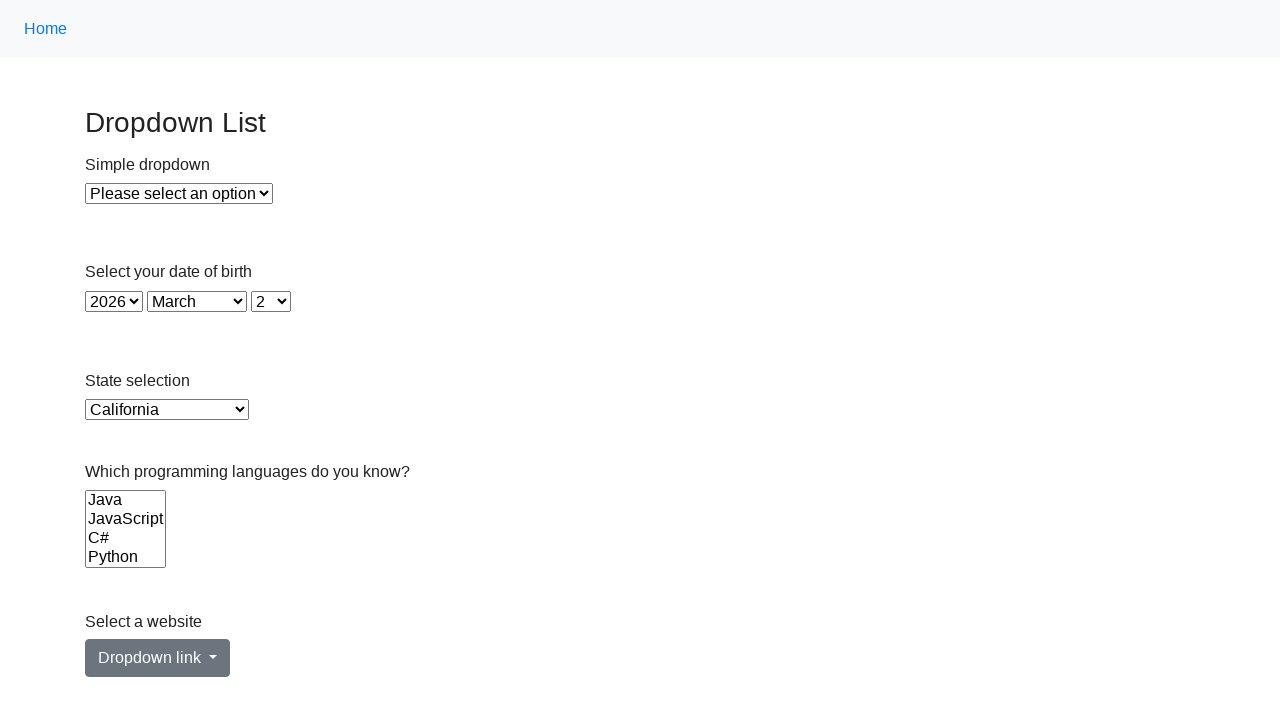

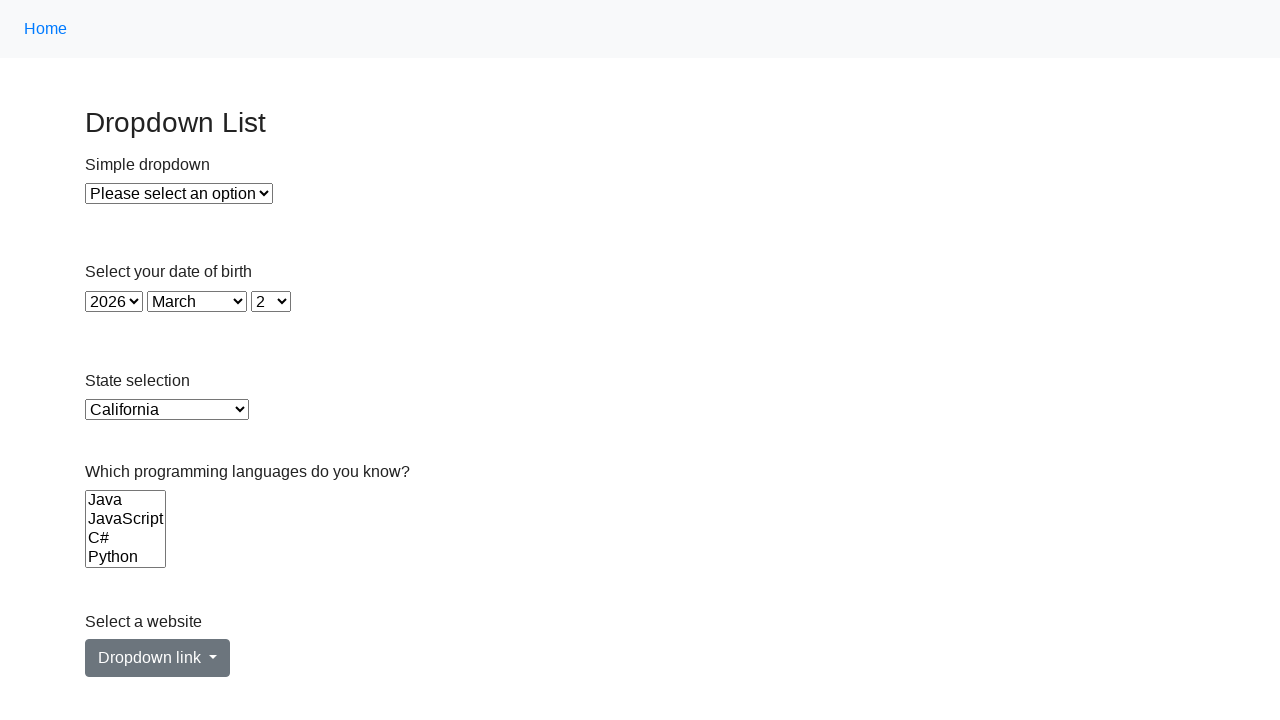